Waits for a specific price condition, clicks book button, solves a mathematical puzzle, and submits the answer

Starting URL: http://suninjuly.github.io/explicit_wait2.html

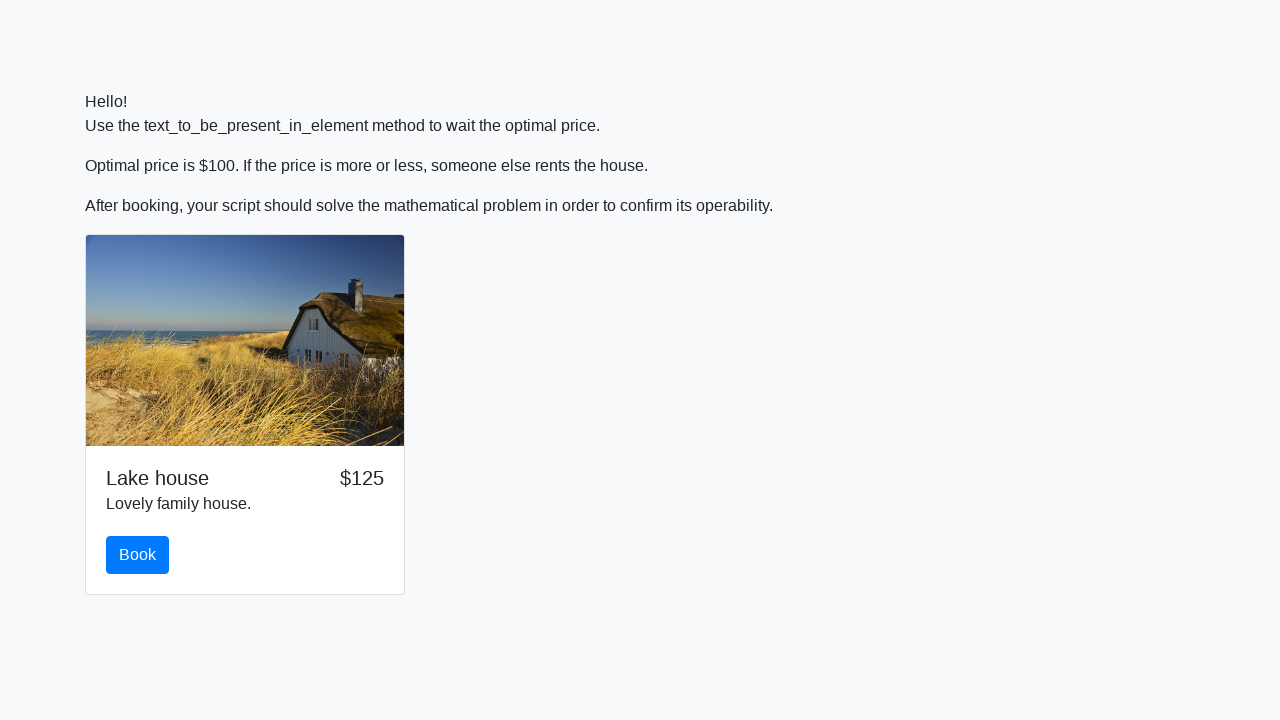

Waited for price condition to reach $100
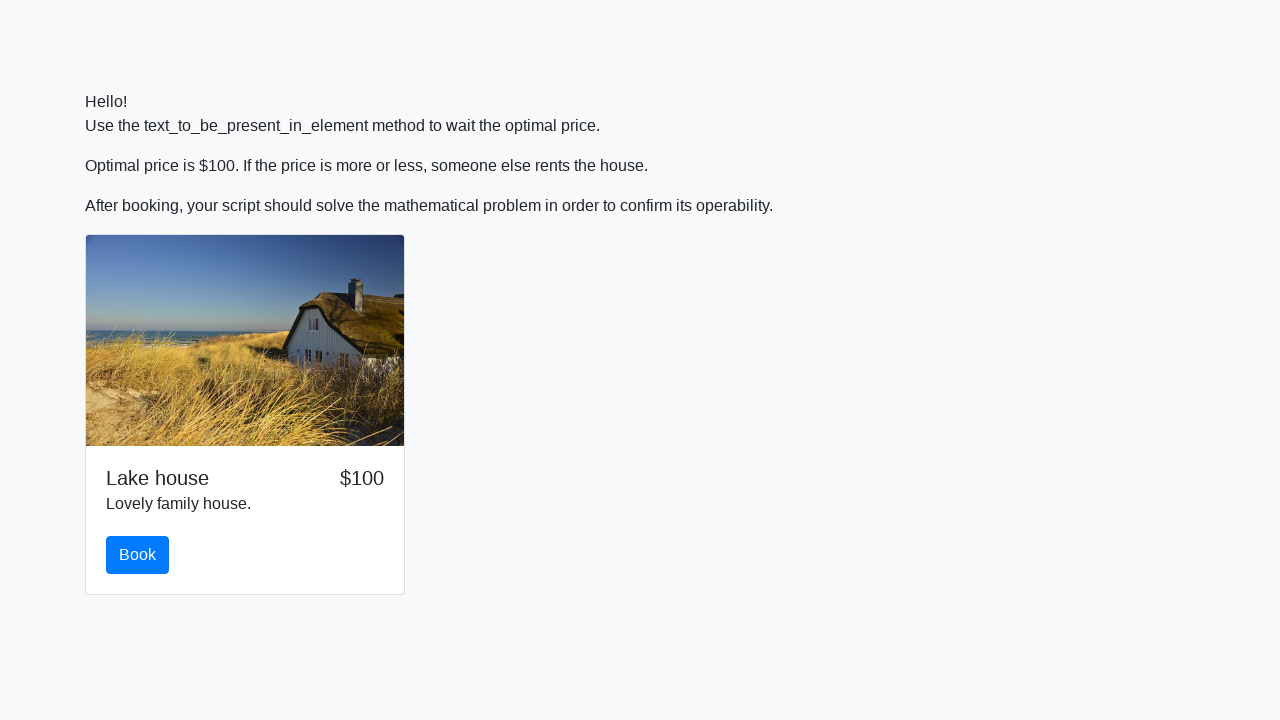

Clicked the book button at (138, 555) on #book
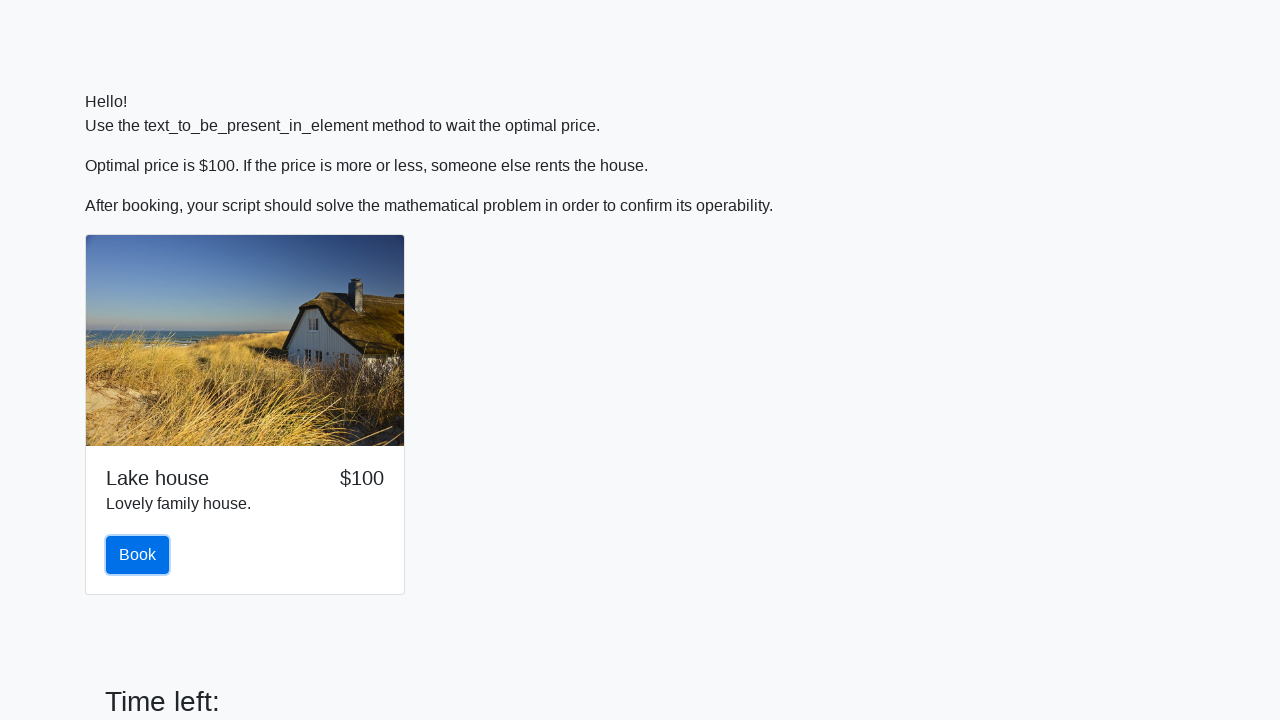

Retrieved the value for mathematical calculation
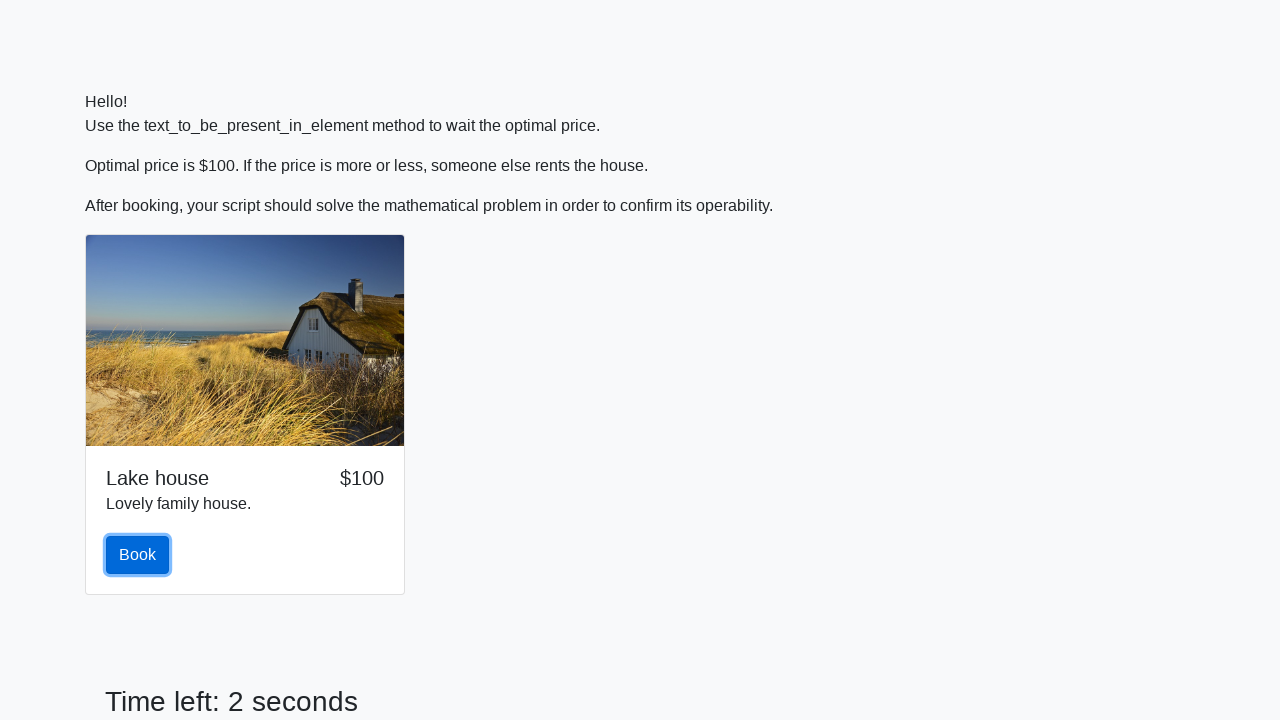

Calculated the answer using mathematical formula
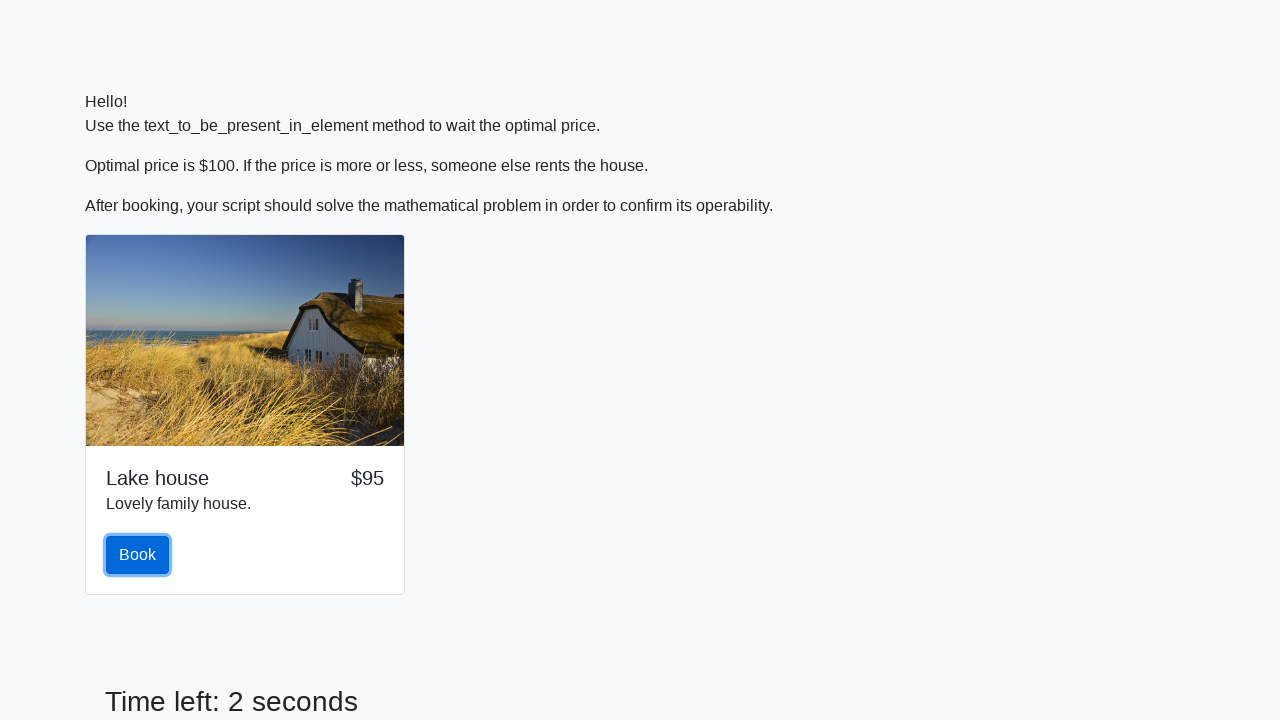

Filled in the calculated answer on #answer
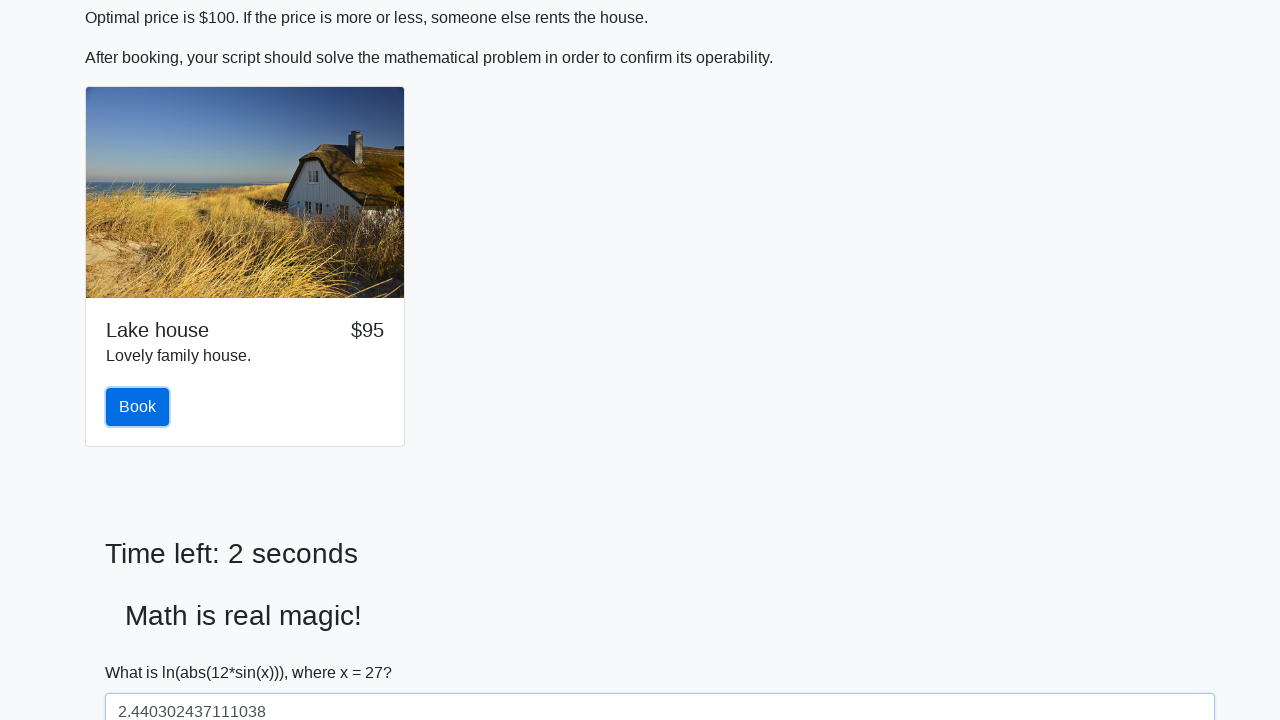

Clicked the Submit button to complete the puzzle at (143, 651) on xpath=//button[text()='Submit']
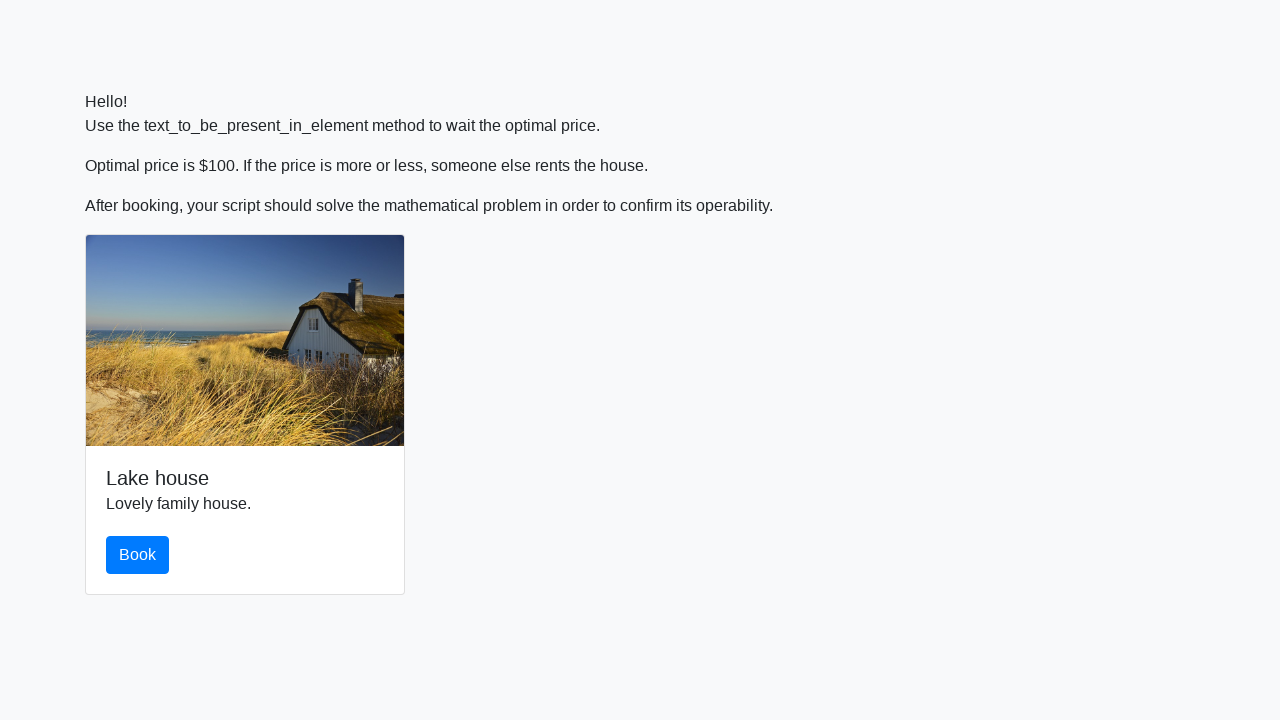

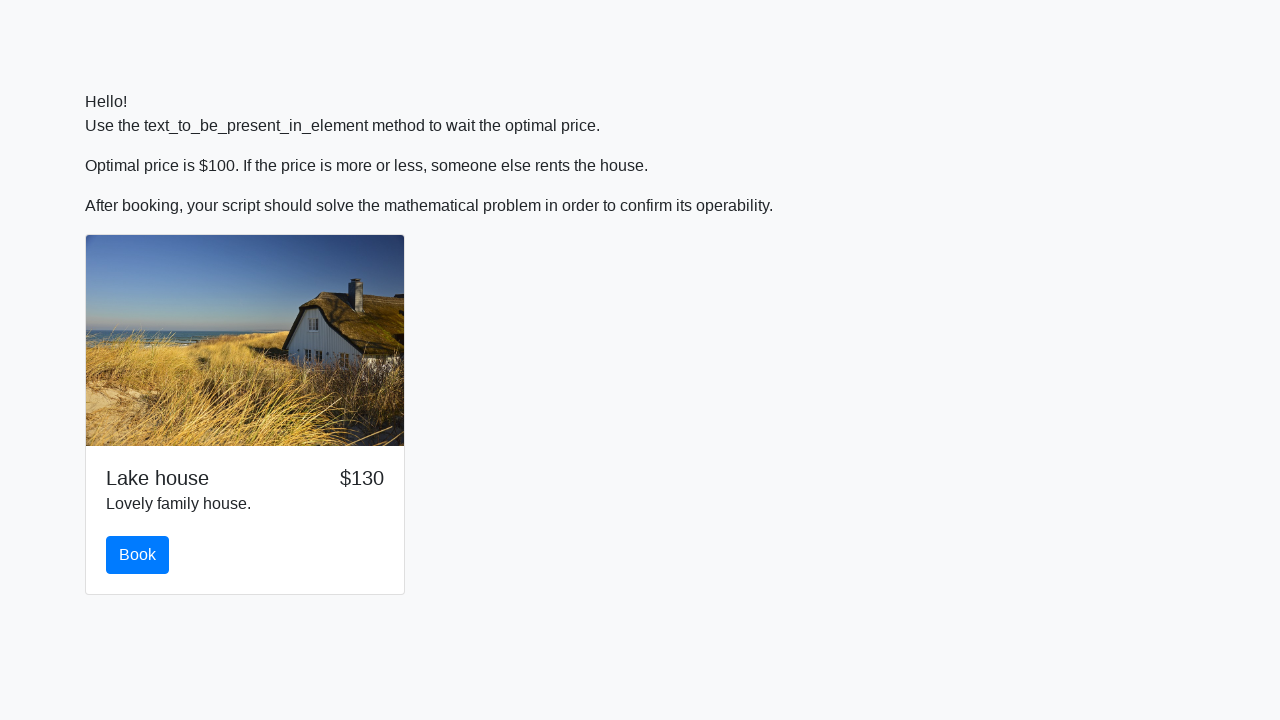